Tests dropdown selection functionality by selecting an option from a dropdown menu and verifying the selection

Starting URL: https://letcode.in/dropdowns

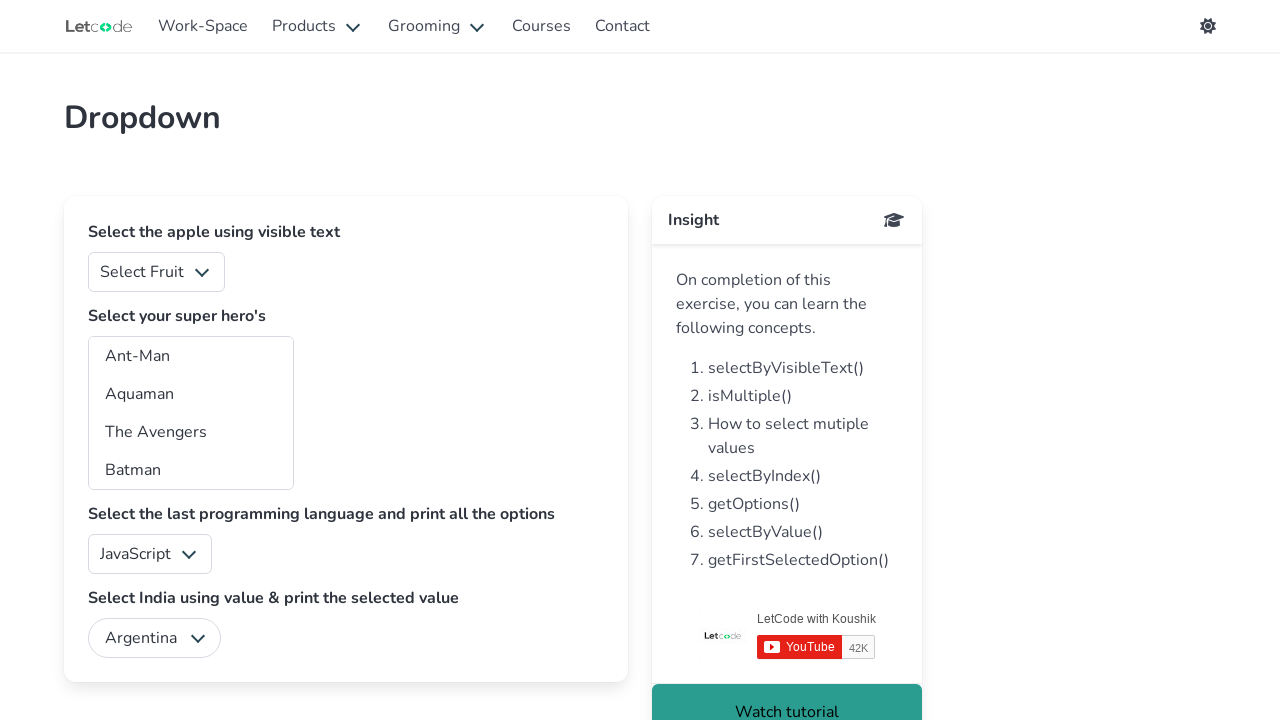

Clicked on fruits dropdown to open it at (156, 272) on #fruits
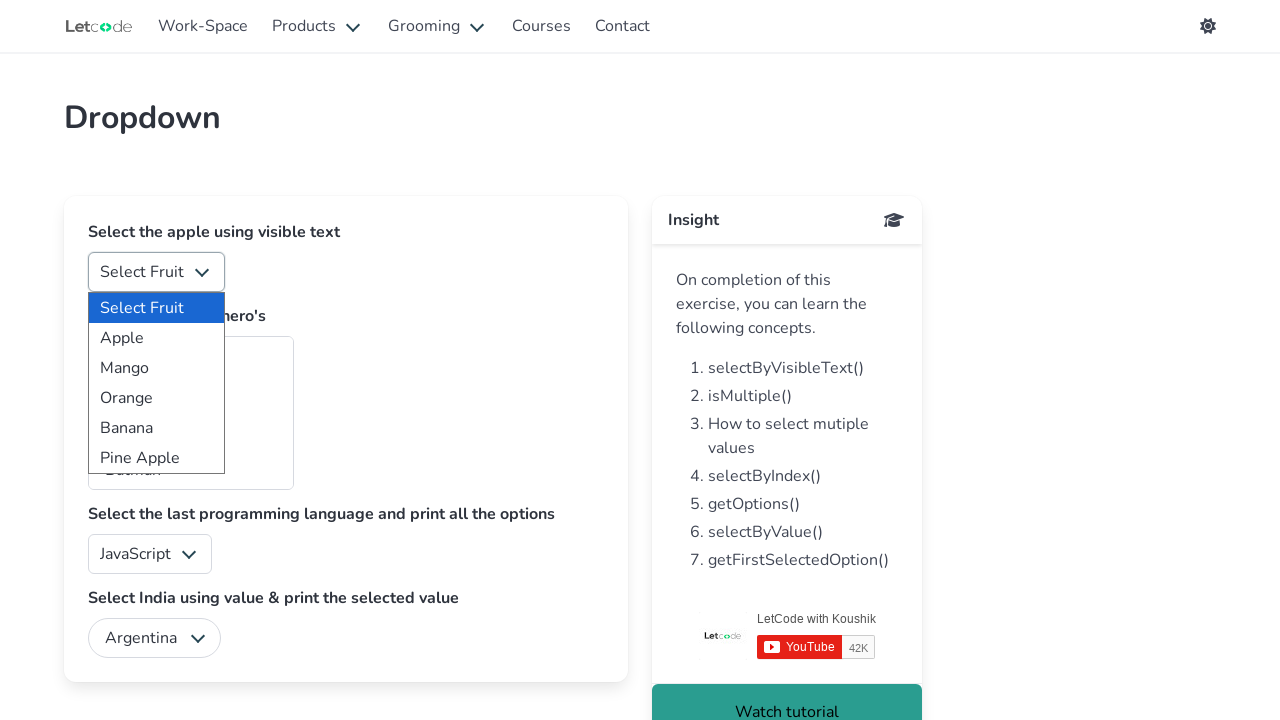

Selected 'Mango' option from the dropdown on #fruits
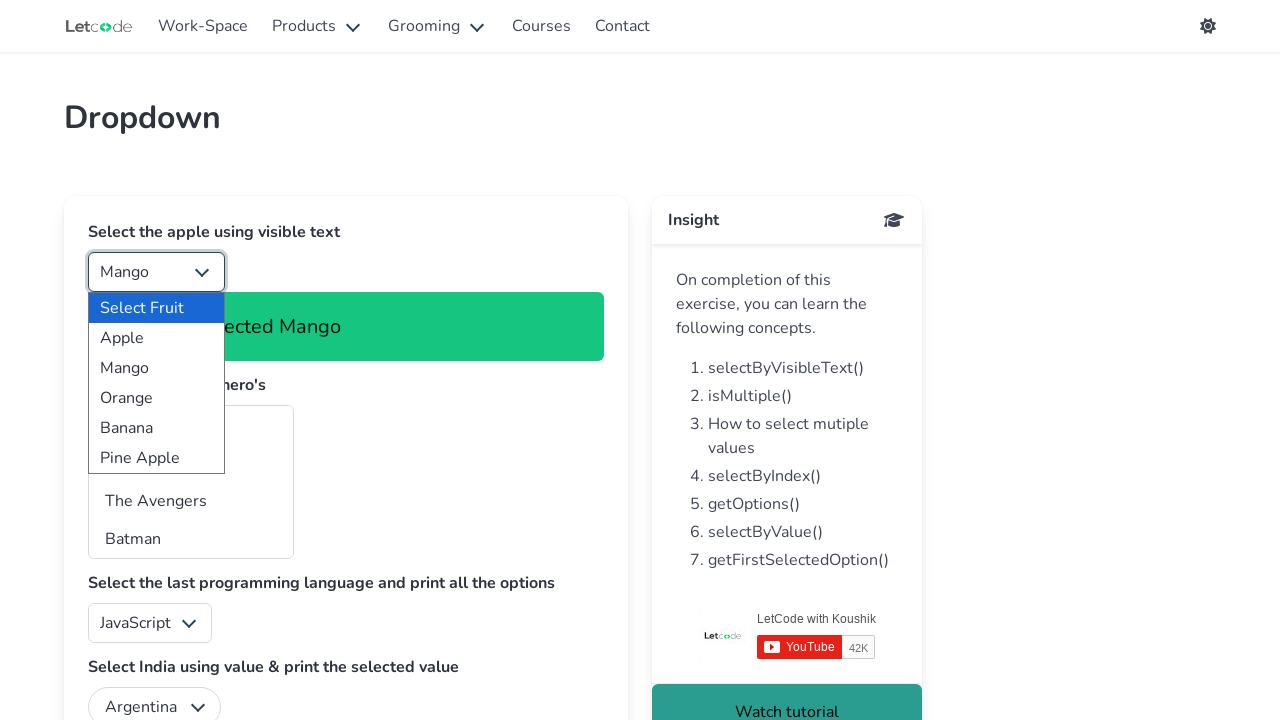

Retrieved the selected dropdown value for verification
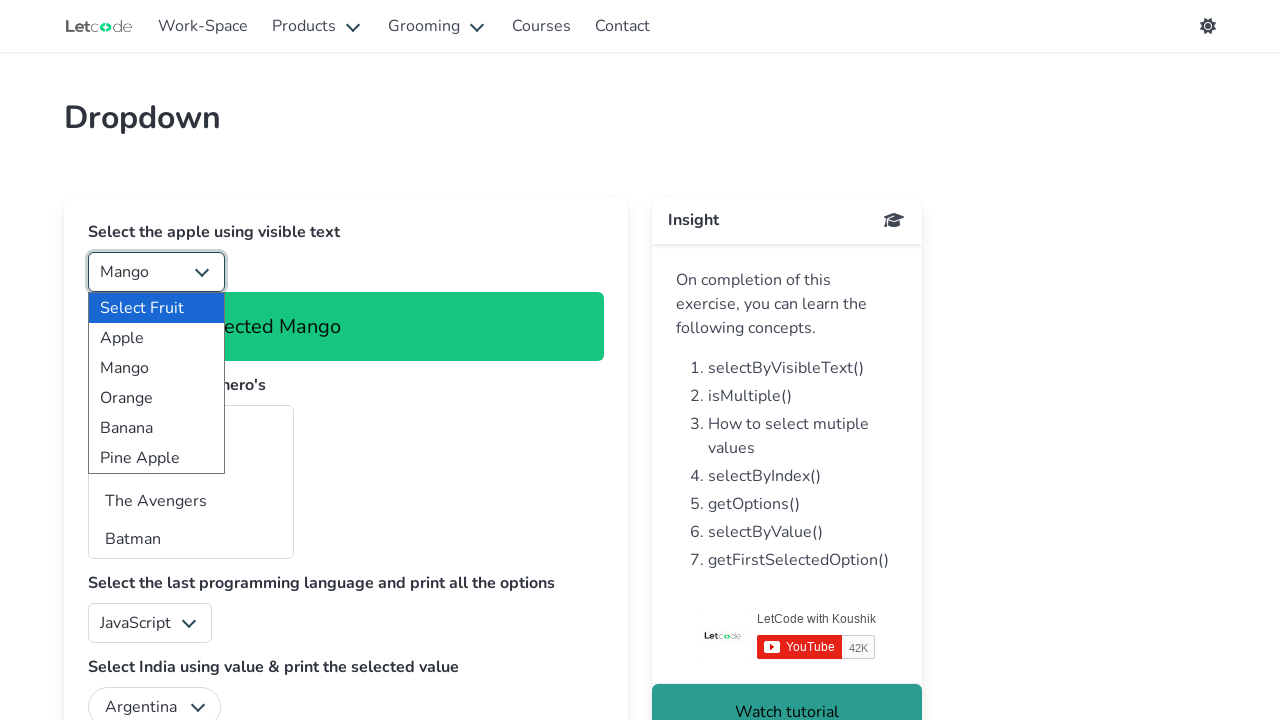

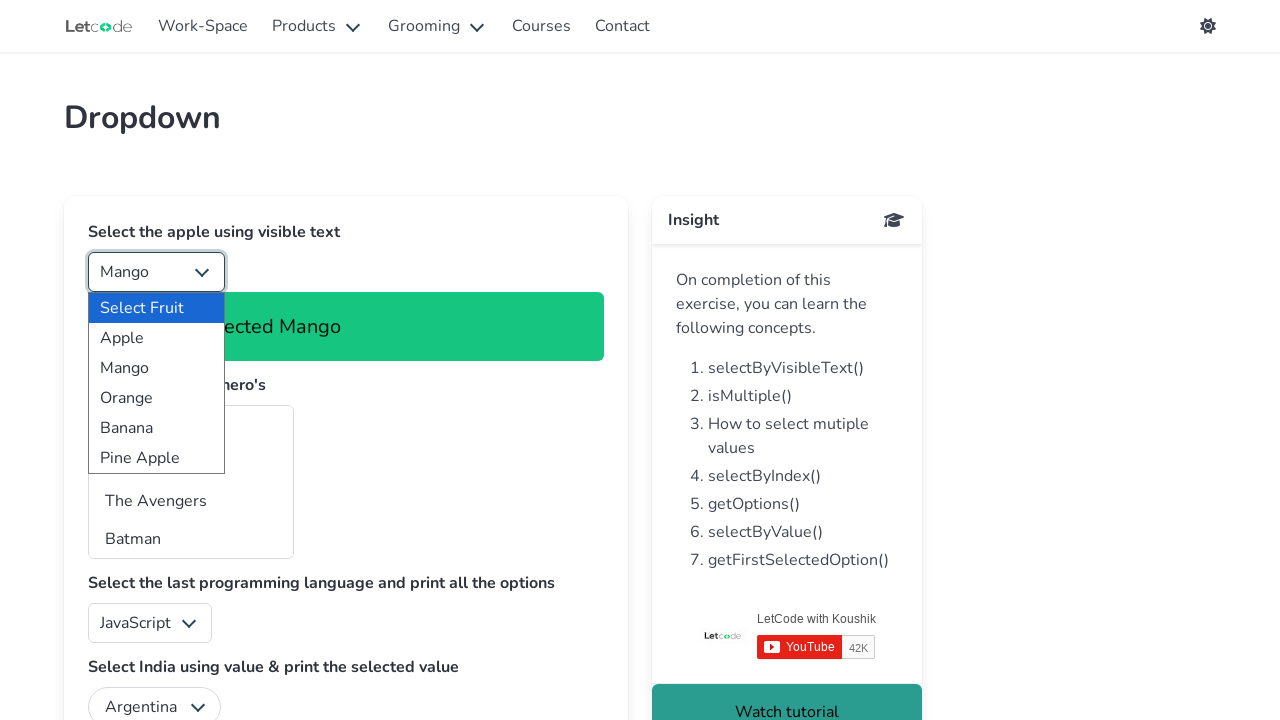